Navigates to an Urban Dictionary page and scrolls down the page

Starting URL: https://www.urbandictionary.com/define.php?term=Rohan&page=12

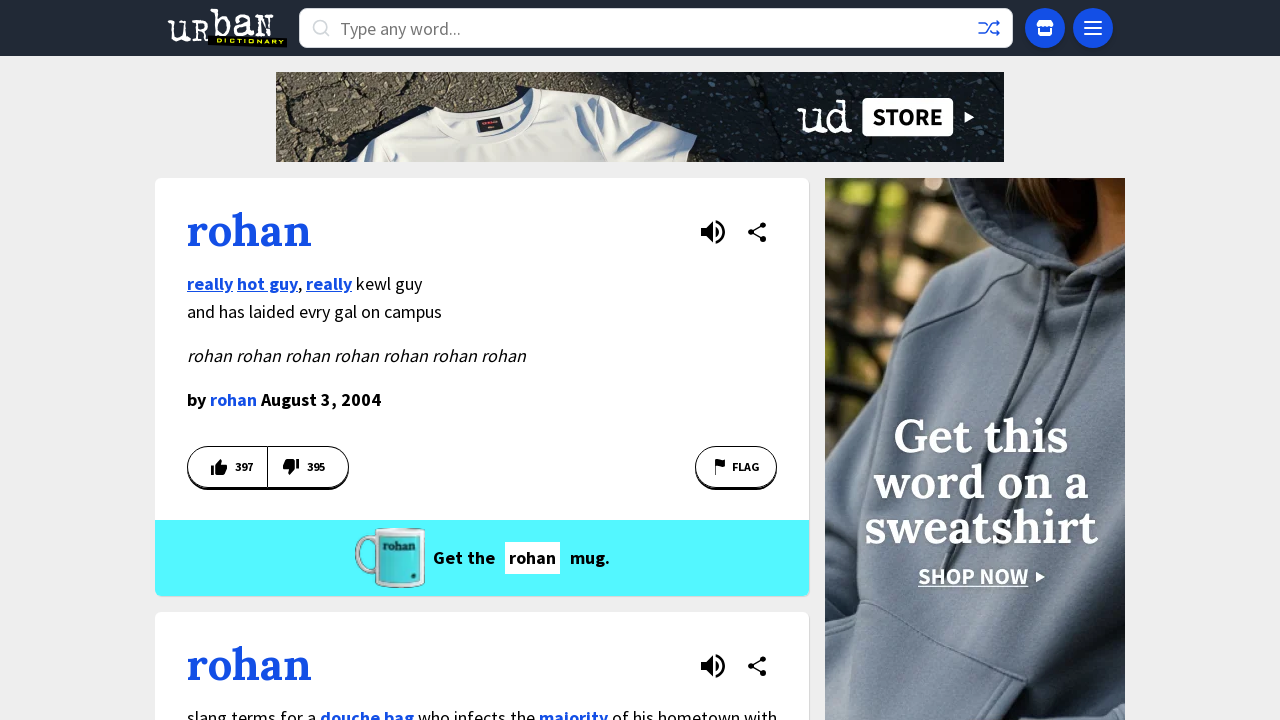

Navigated to Urban Dictionary page for 'Rohan' on page 12
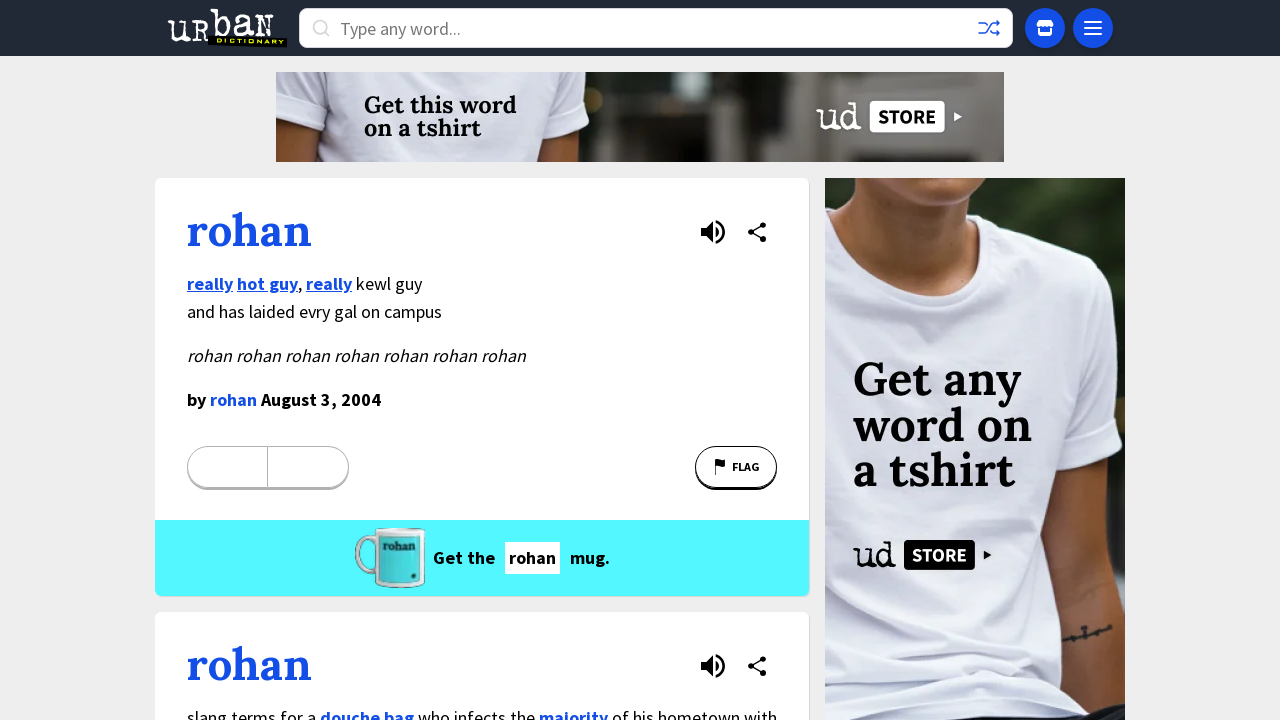

Scrolled down the page to position 900
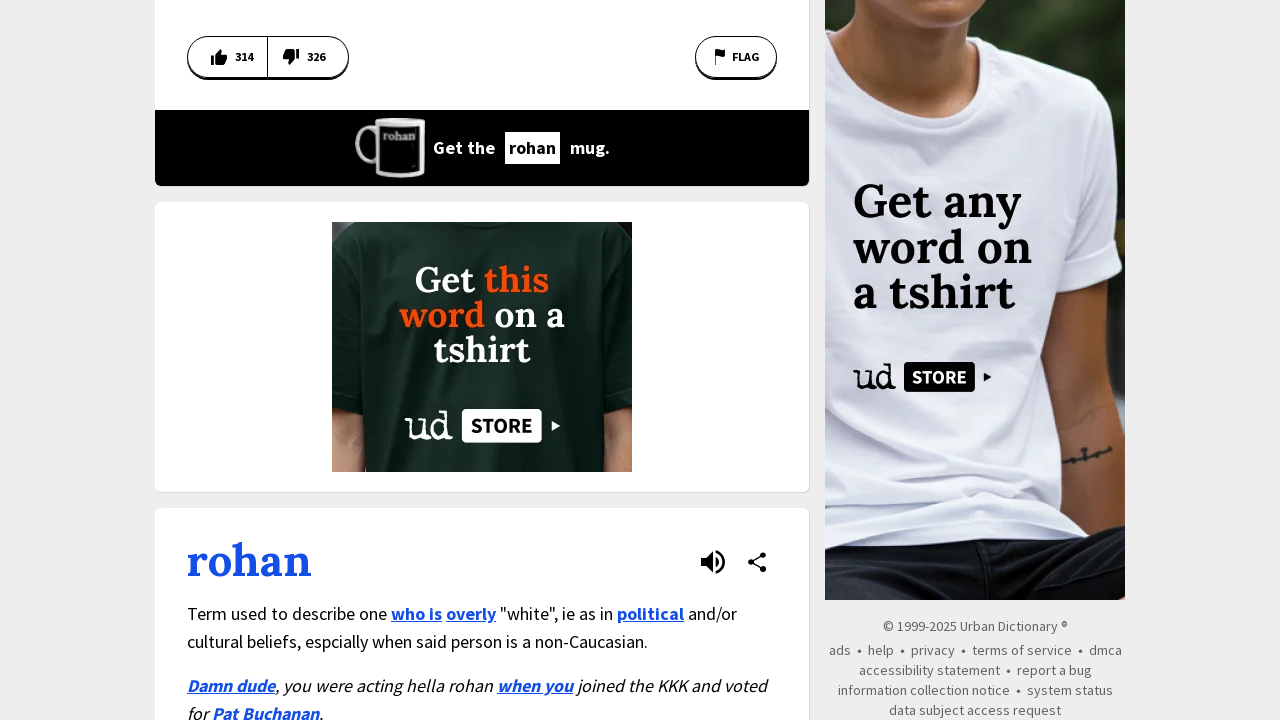

Waited for dynamic content to load after scrolling
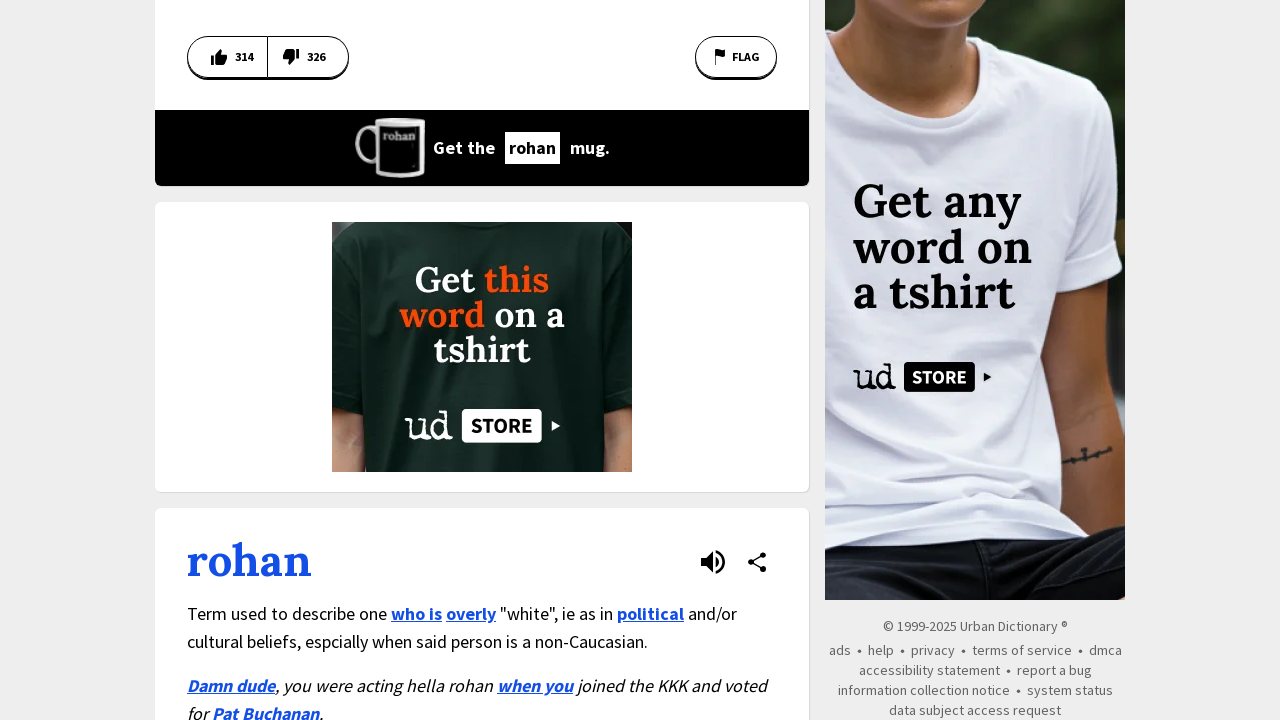

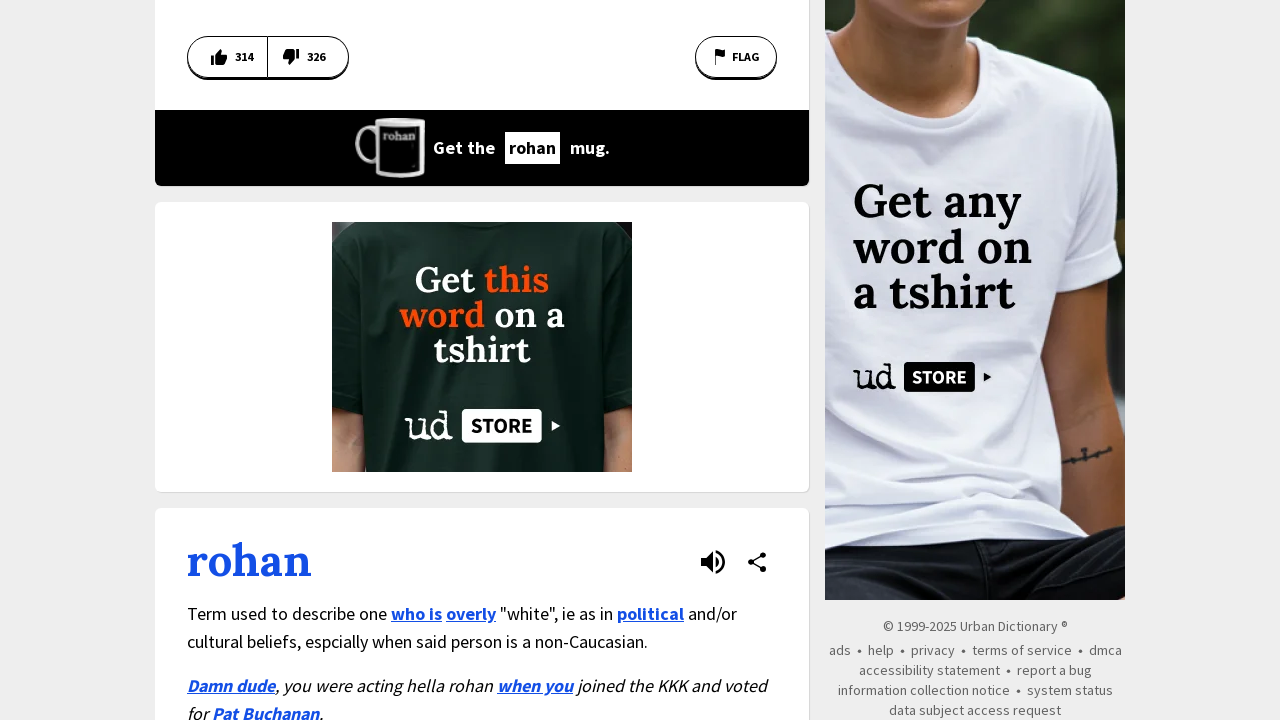